Navigates to YouTube homepage and verifies that the title does not contain "Video"

Starting URL: https://www.youtube.com/

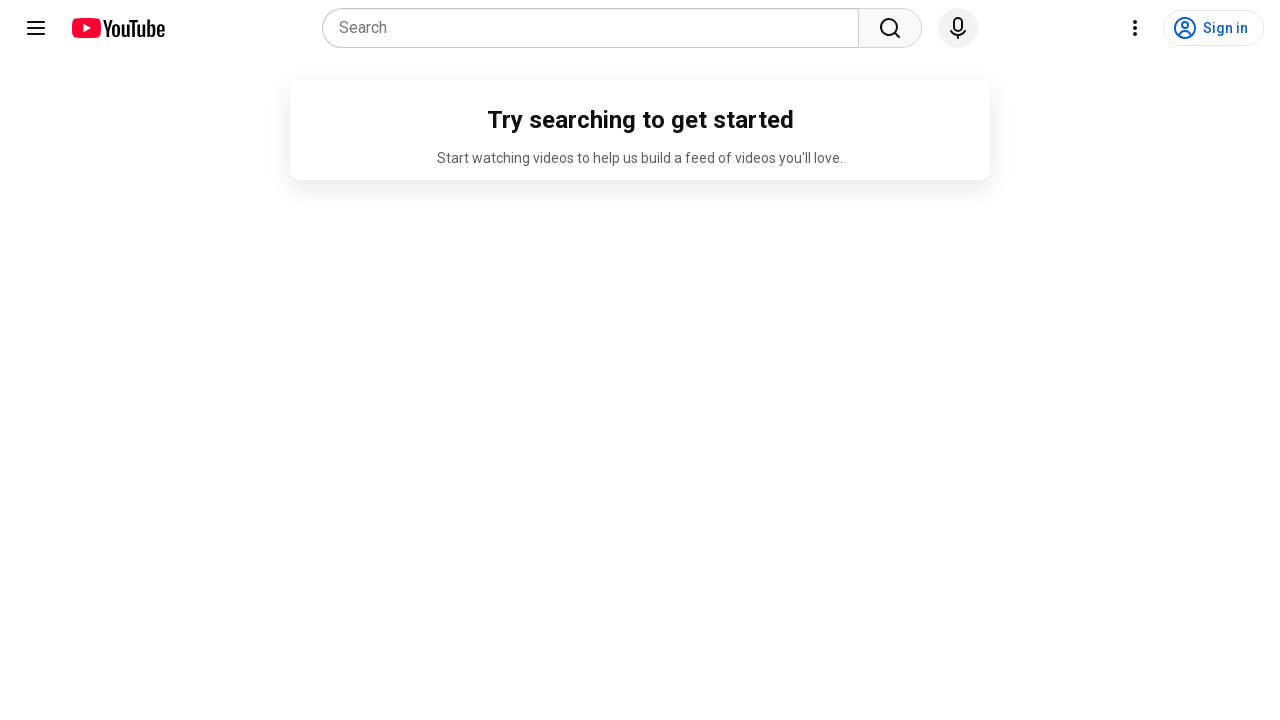

Navigated to YouTube homepage
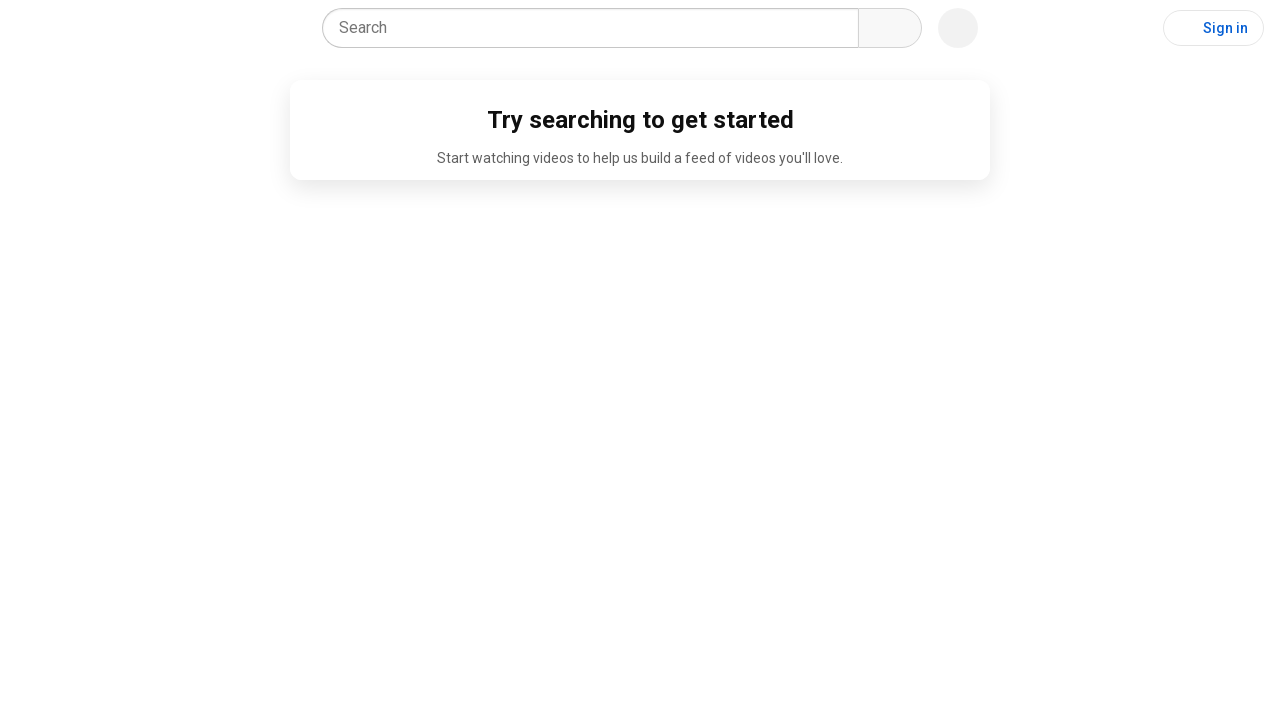

Waited for page to load (domcontentloaded)
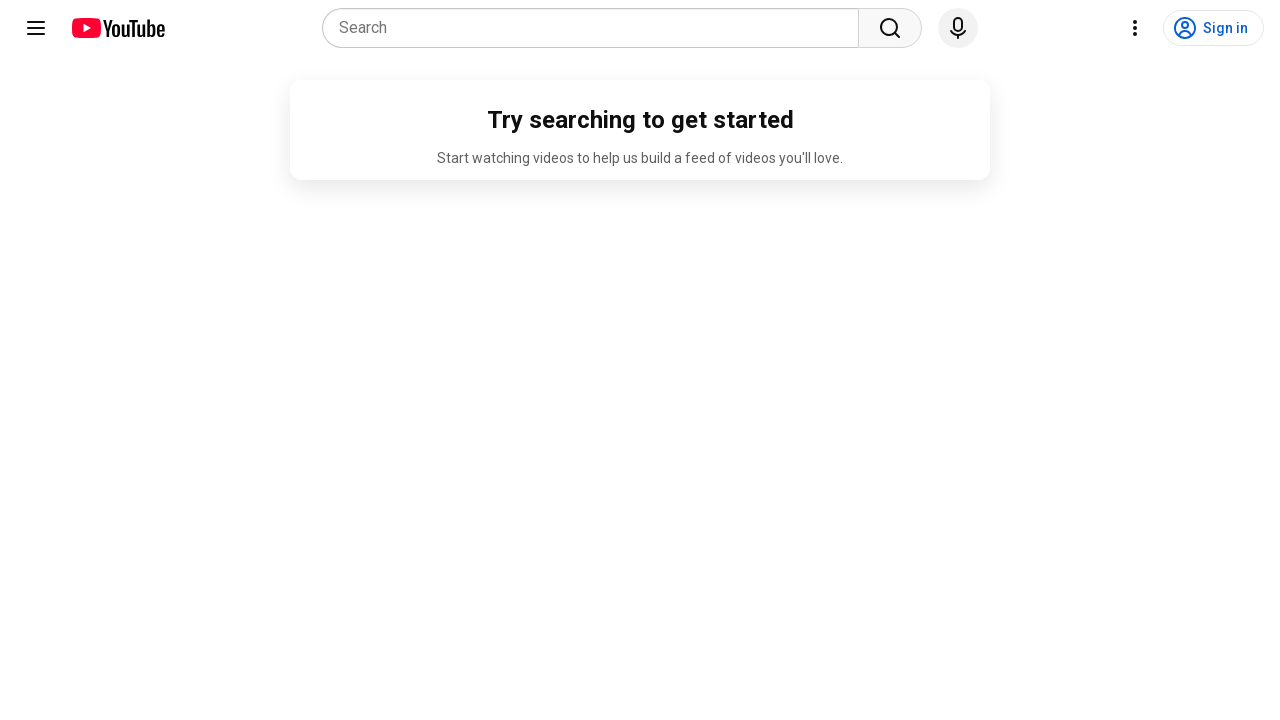

Retrieved page title: 'YouTube'
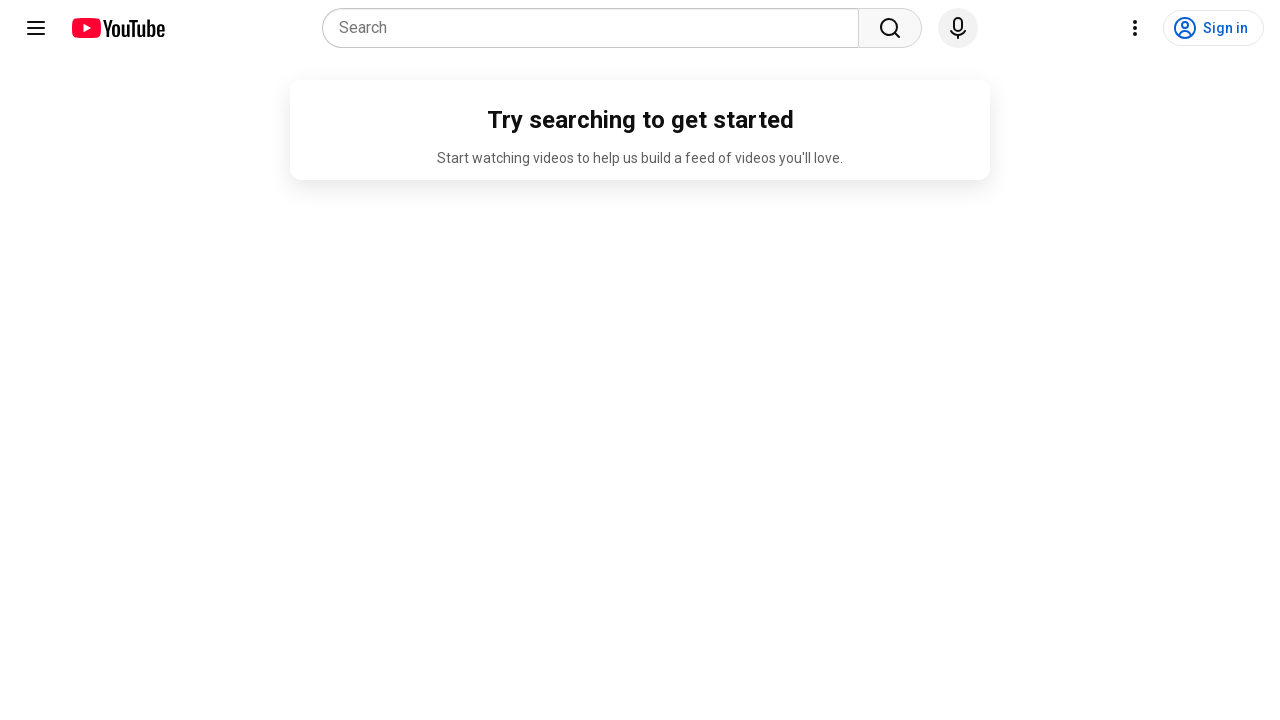

Verified that title does not contain 'video'
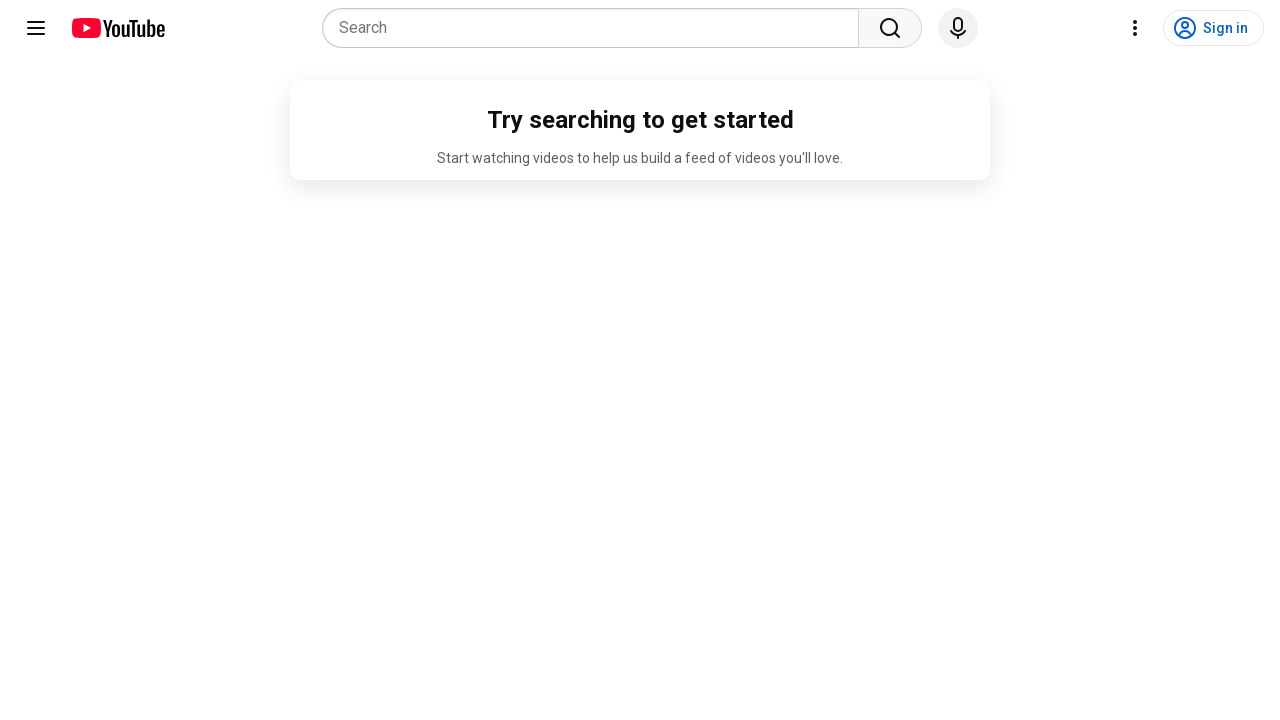

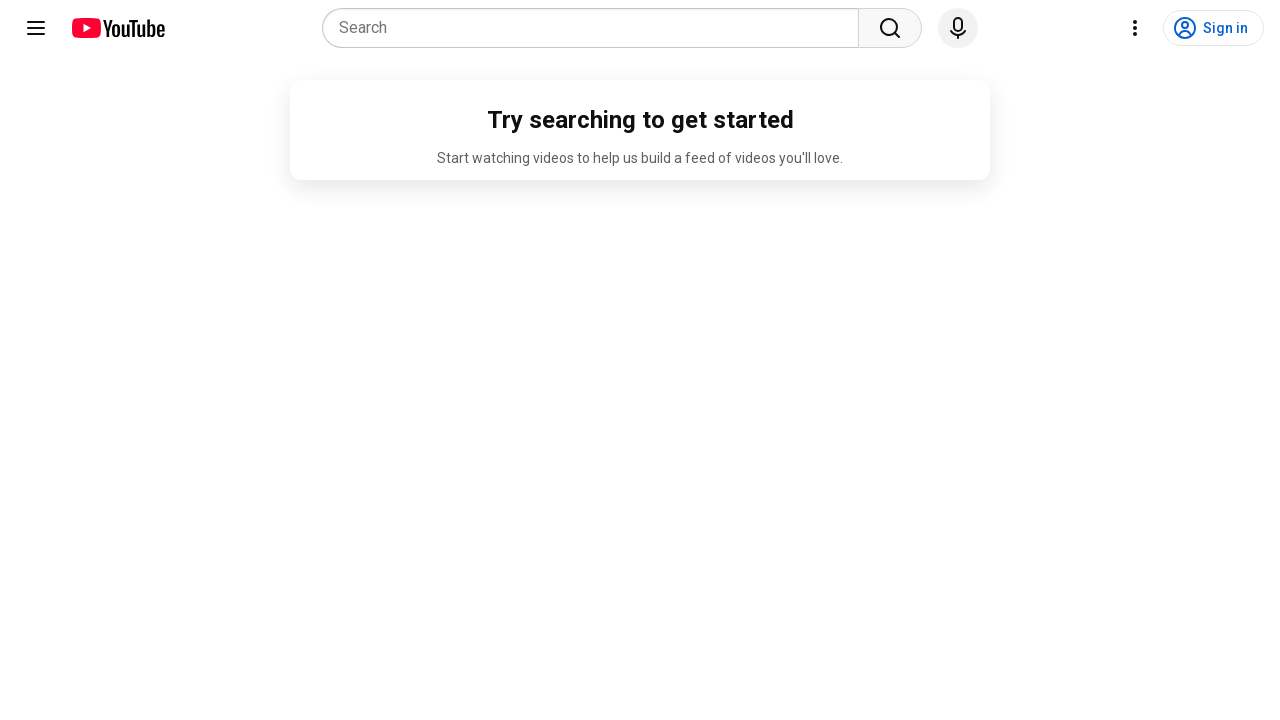